Tests pagination navigation on the pagination.js demo page by clicking through multiple pages of the paginator and verifying content loads after each page change.

Starting URL: https://pagination.js.org/

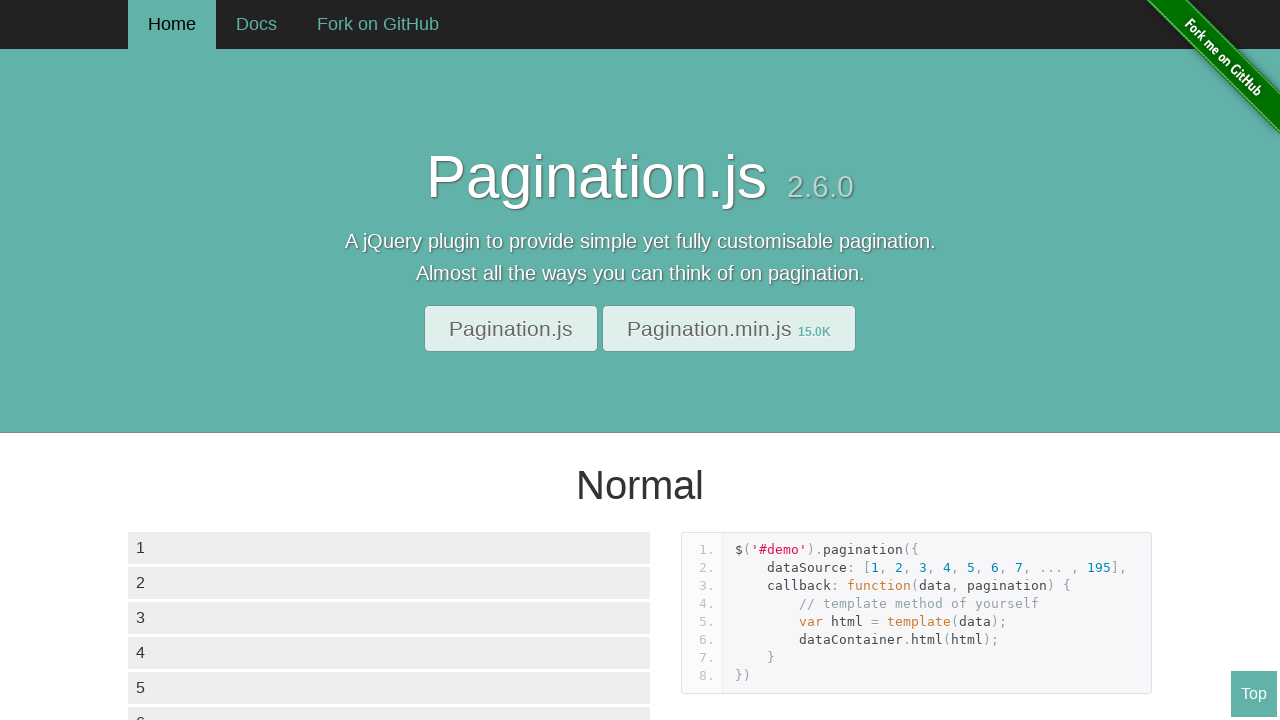

Waited 3 seconds for page to fully load
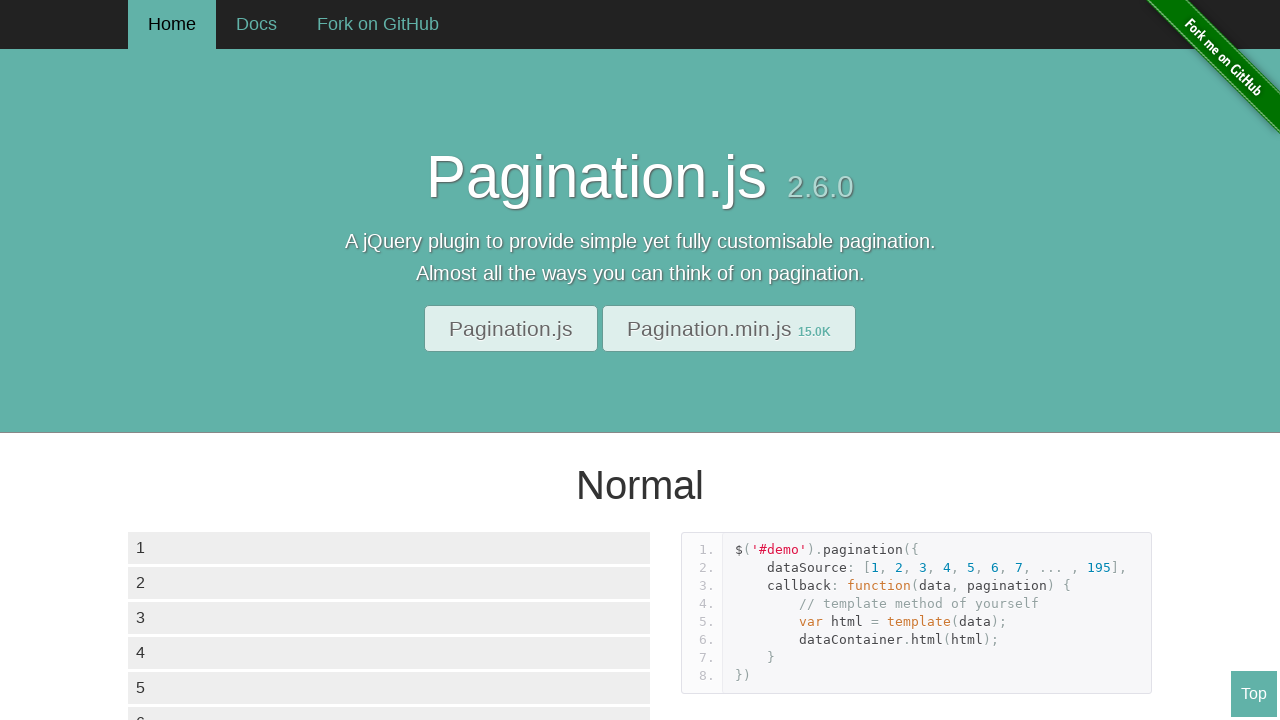

Defined paginator ID as 'demo1'
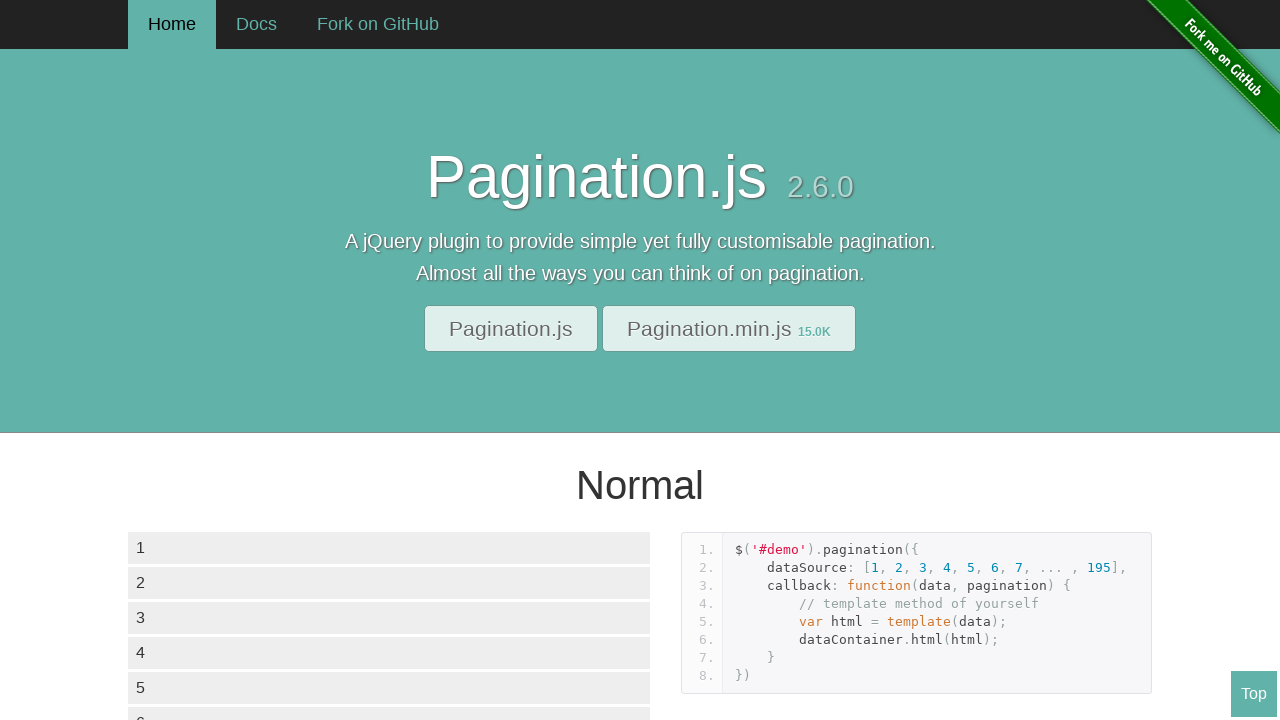

Paginator data container list items are now visible
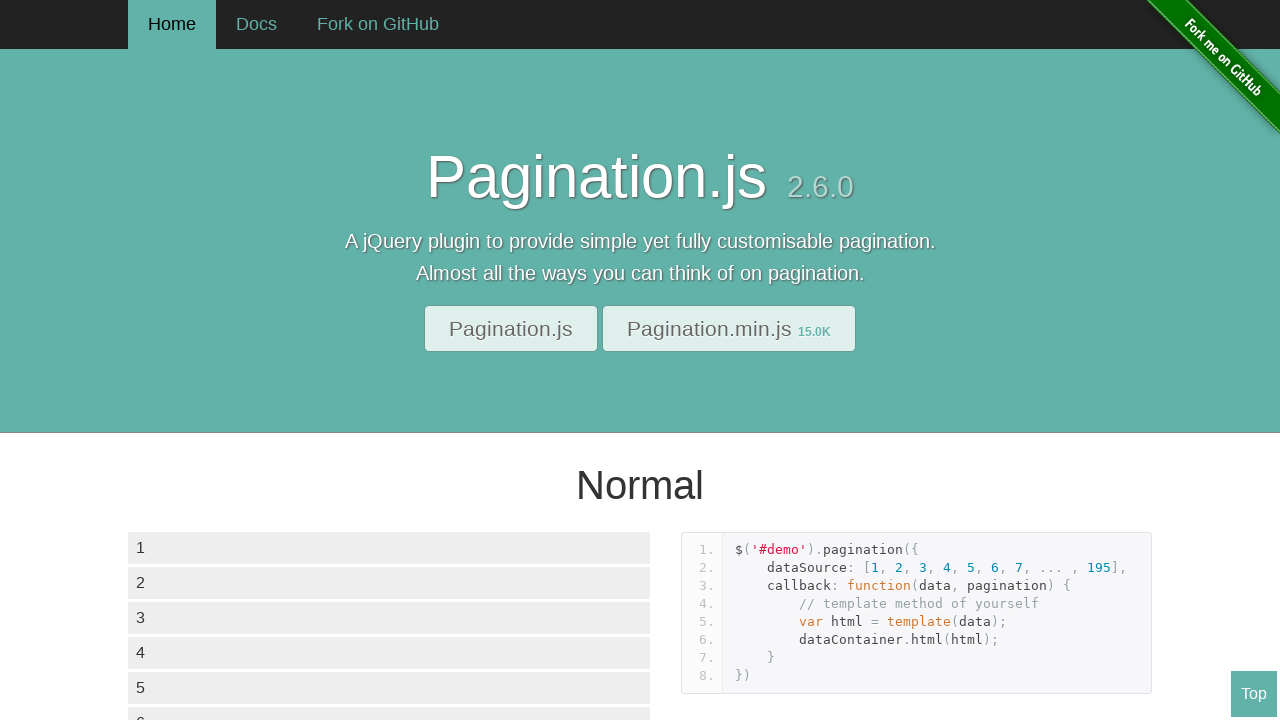

Retrieved initial page elements from paginator
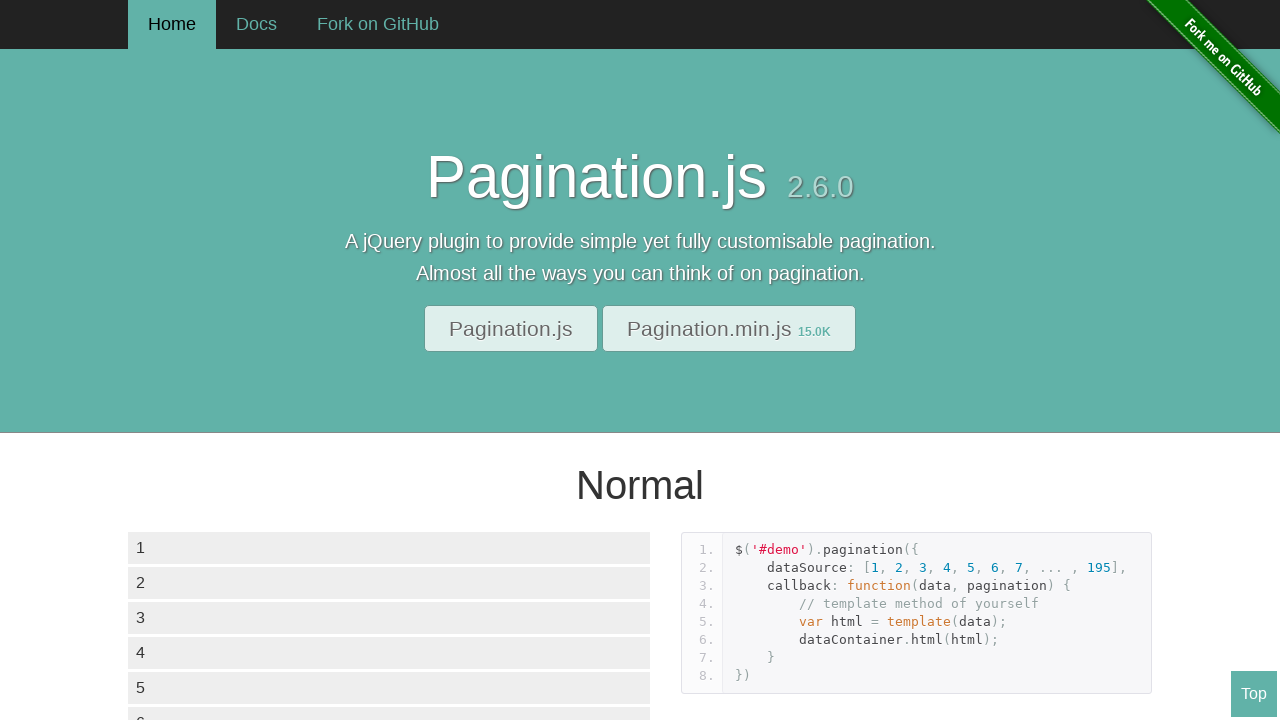

Page 1 content loaded and visible
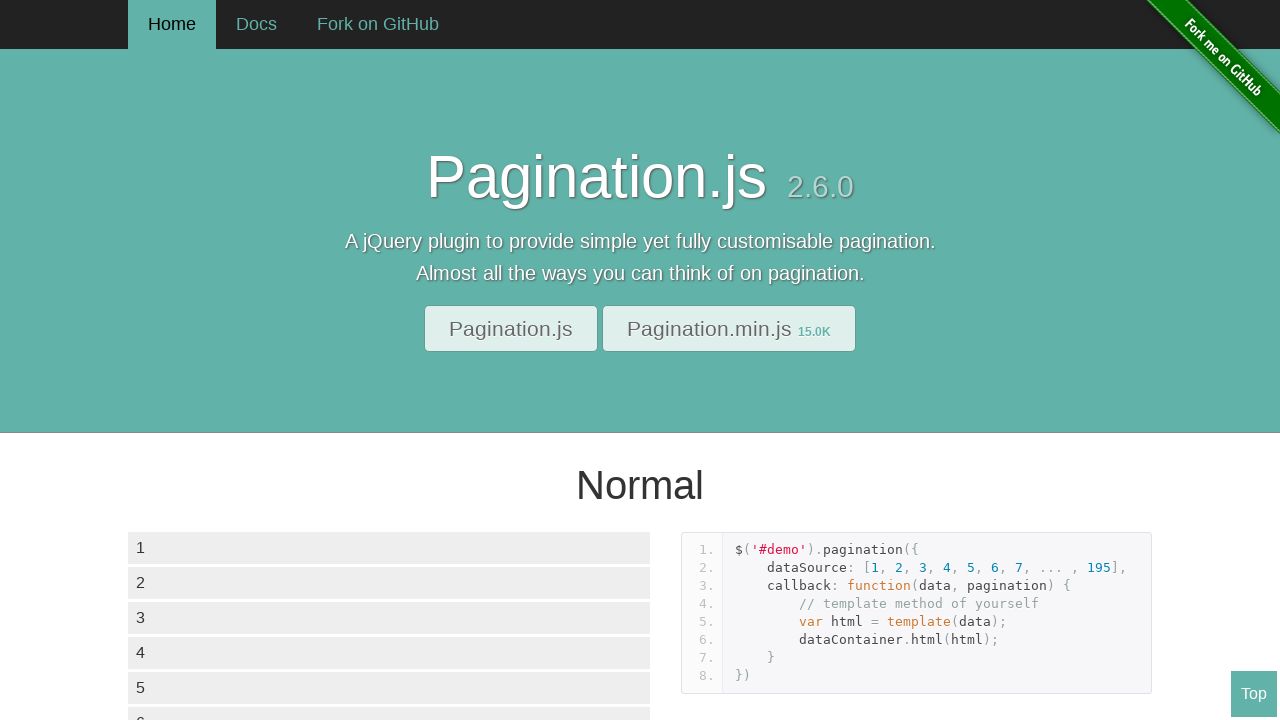

Found pagination links on page 1
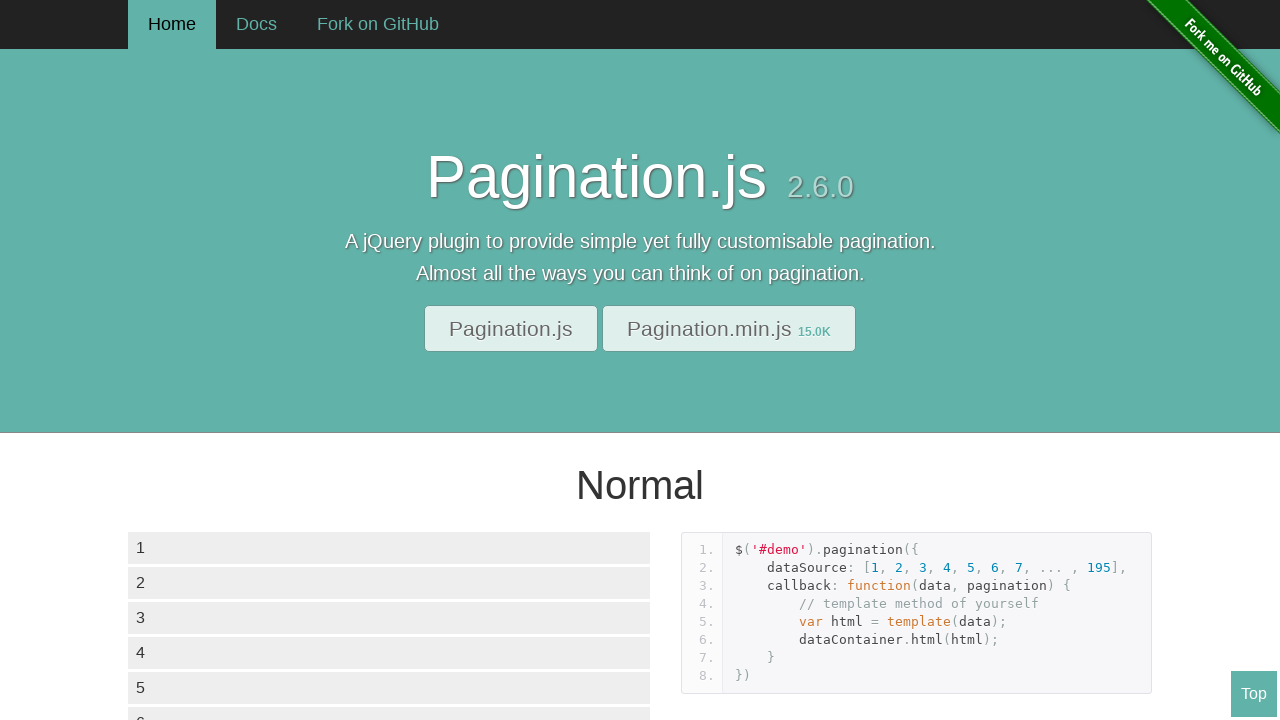

Captured content from page 1 before navigation
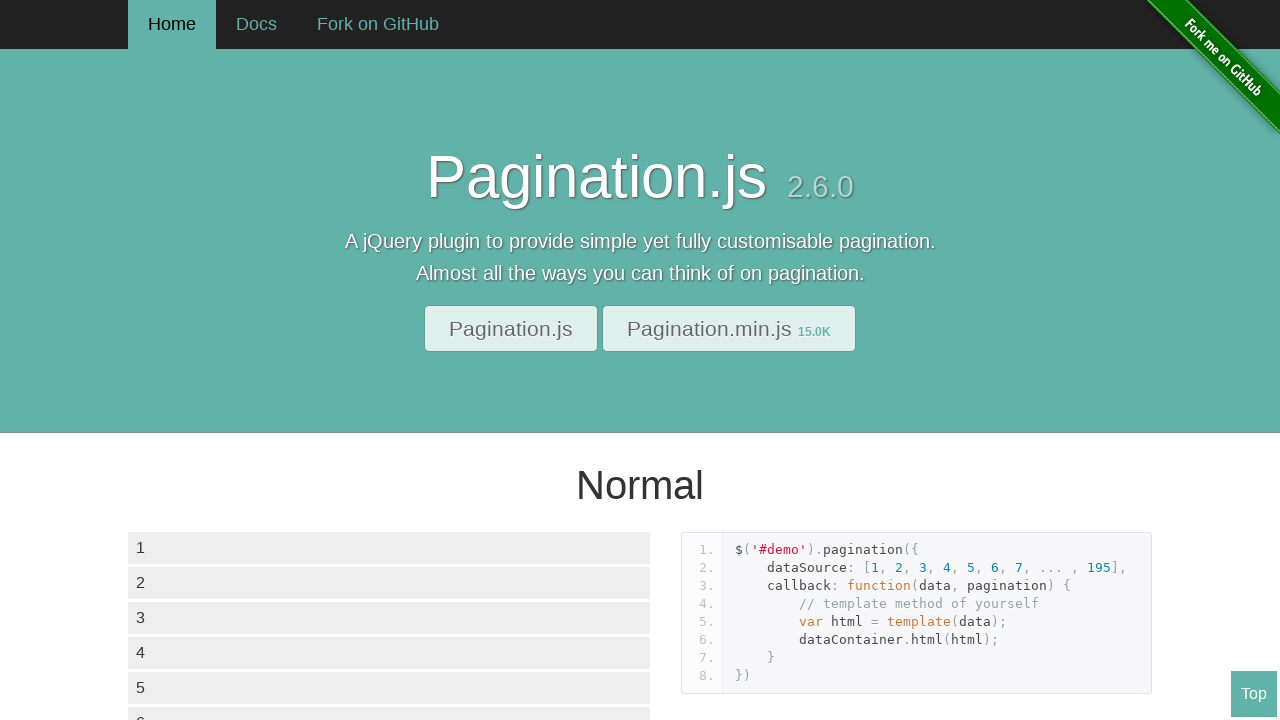

Clicked pagination link to navigate to page 2
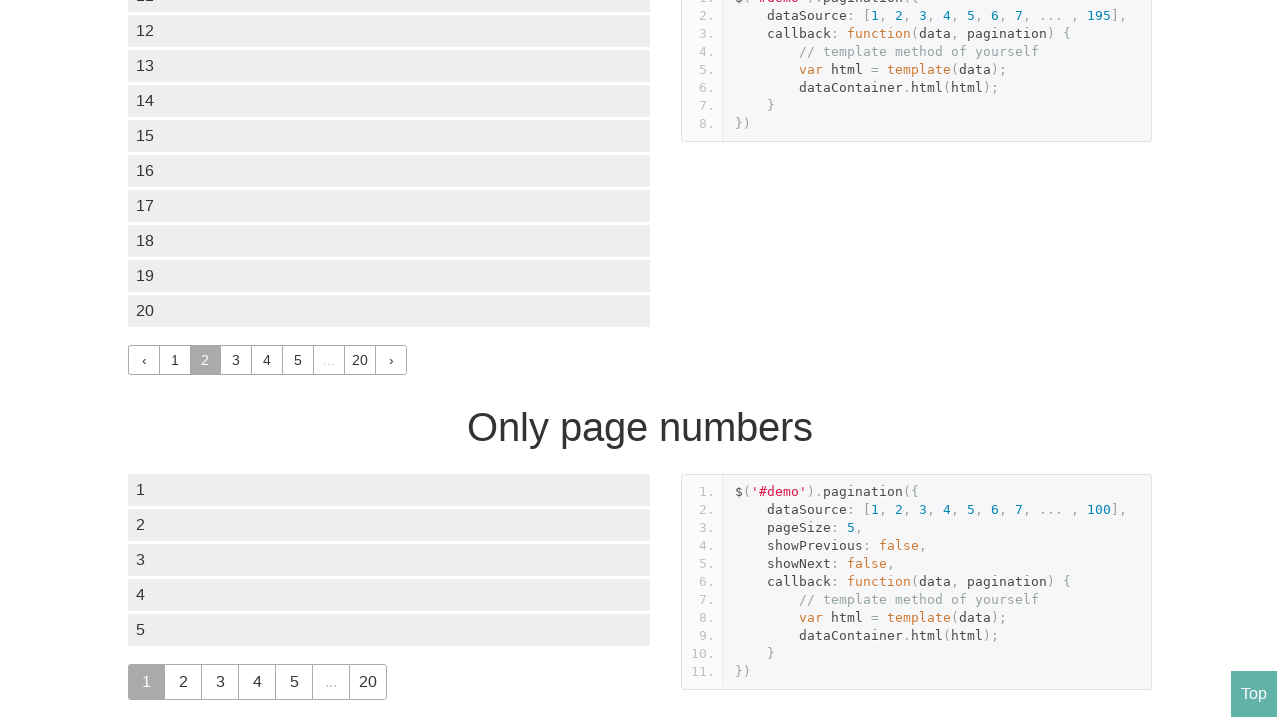

Waited 1 second for page 2 content to load
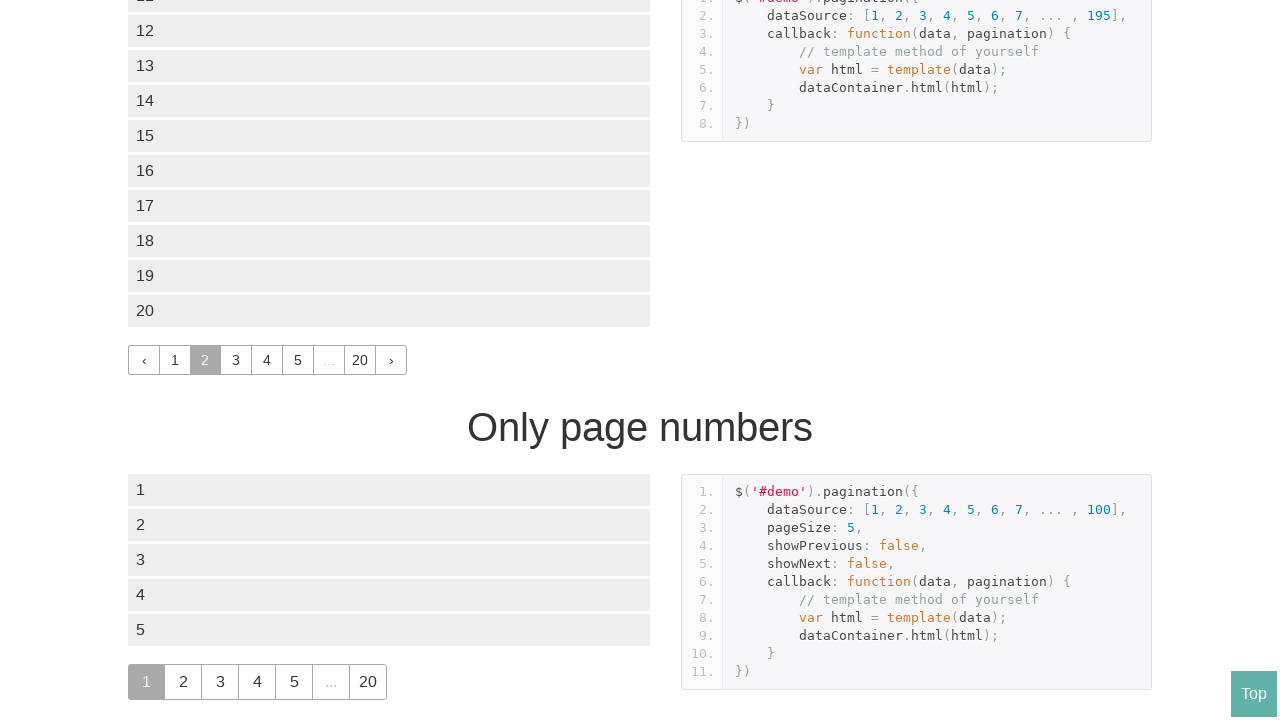

Page 2 content loaded and visible
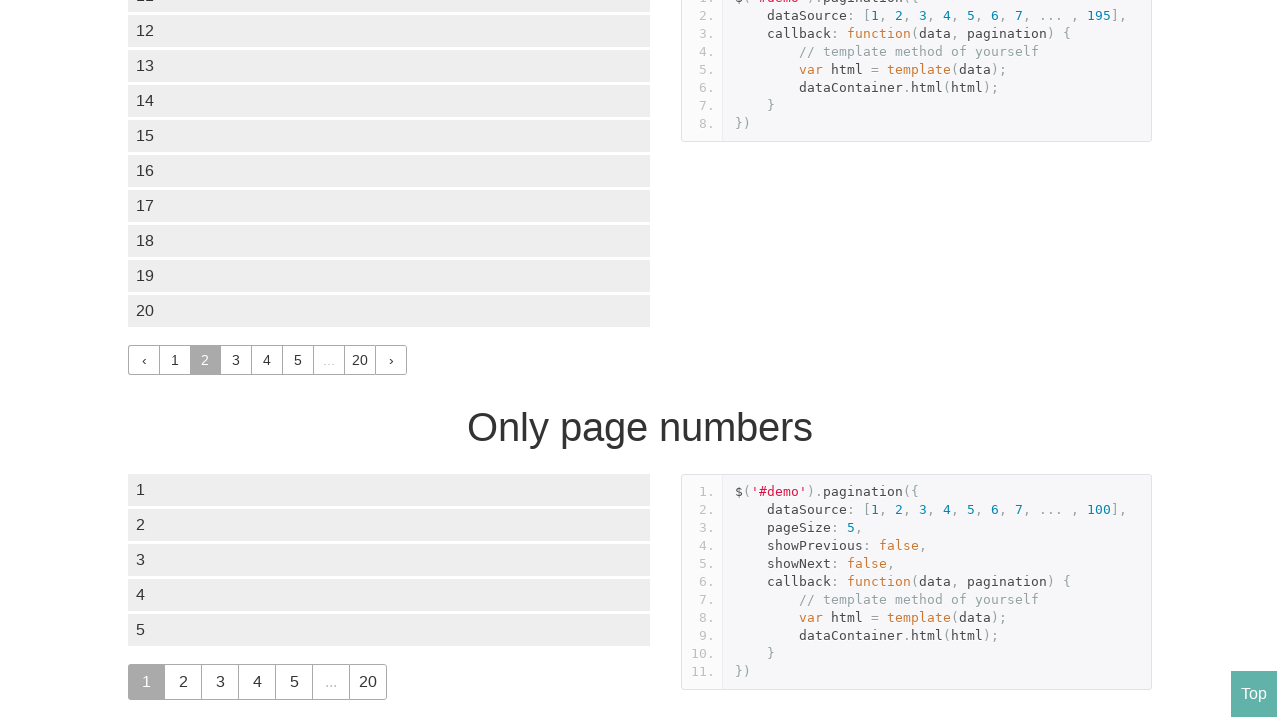

Found pagination links on page 2
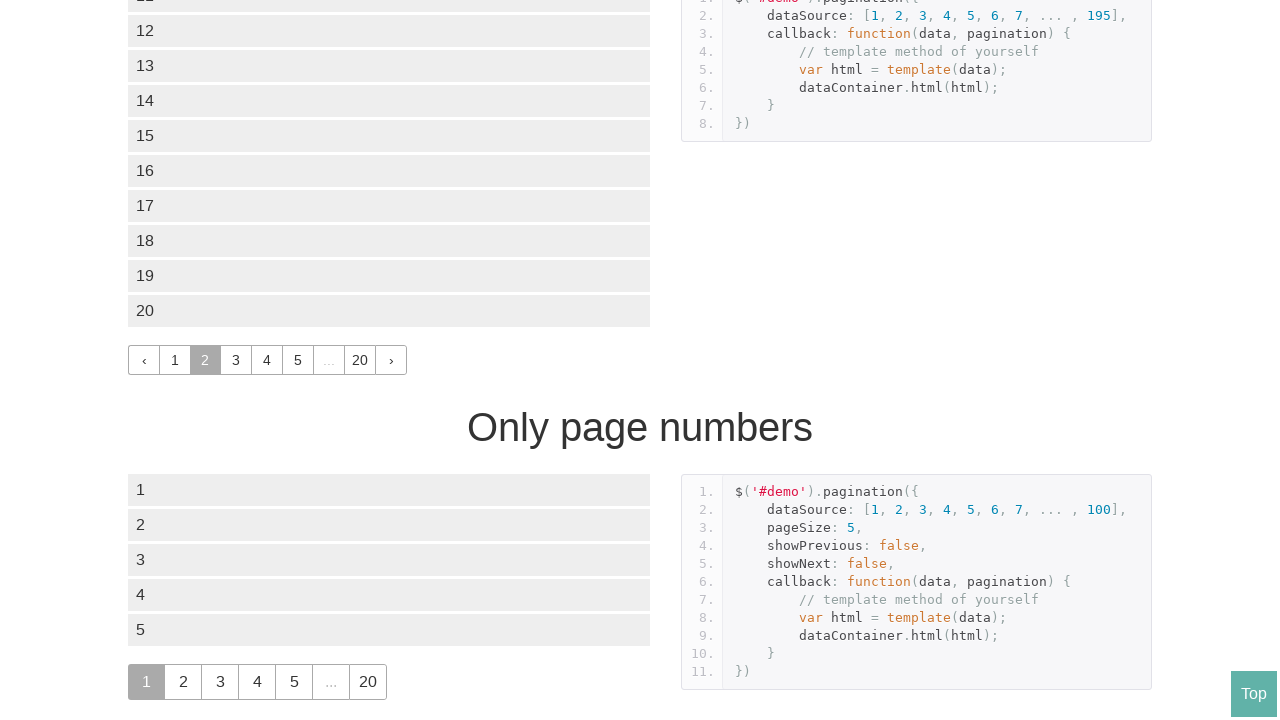

Captured content from page 2 before navigation
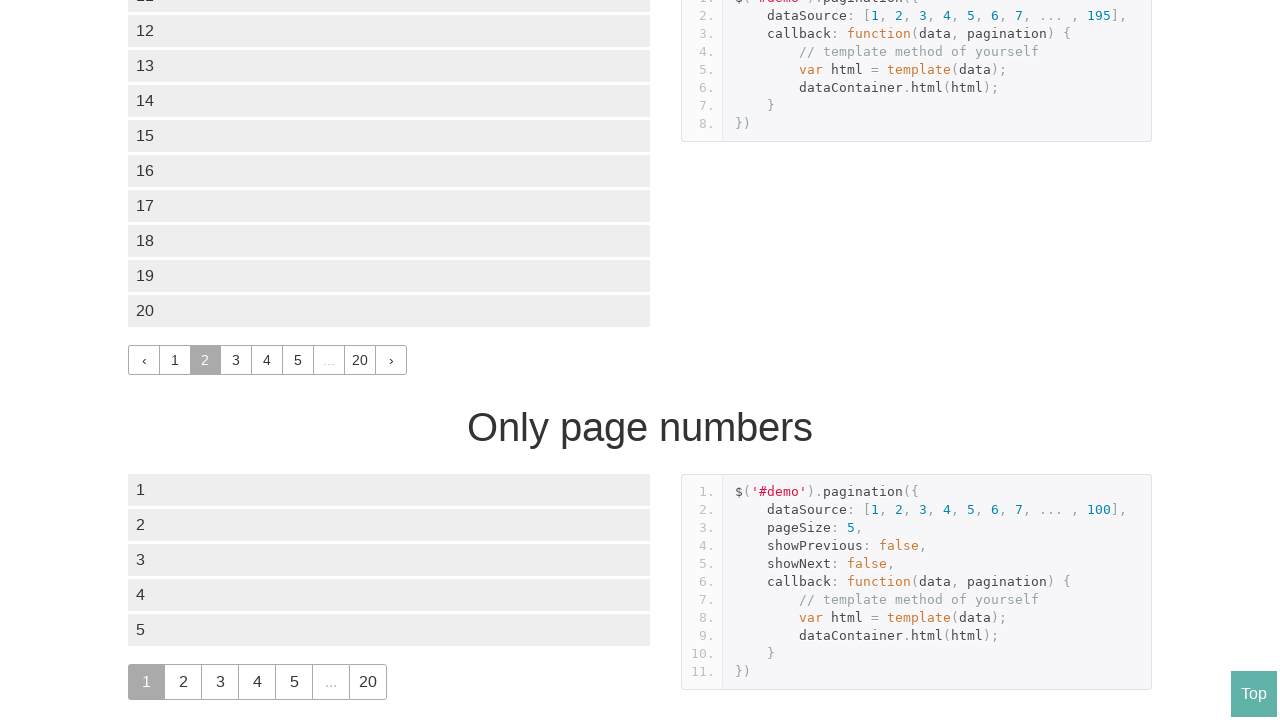

Clicked pagination link to navigate to page 3
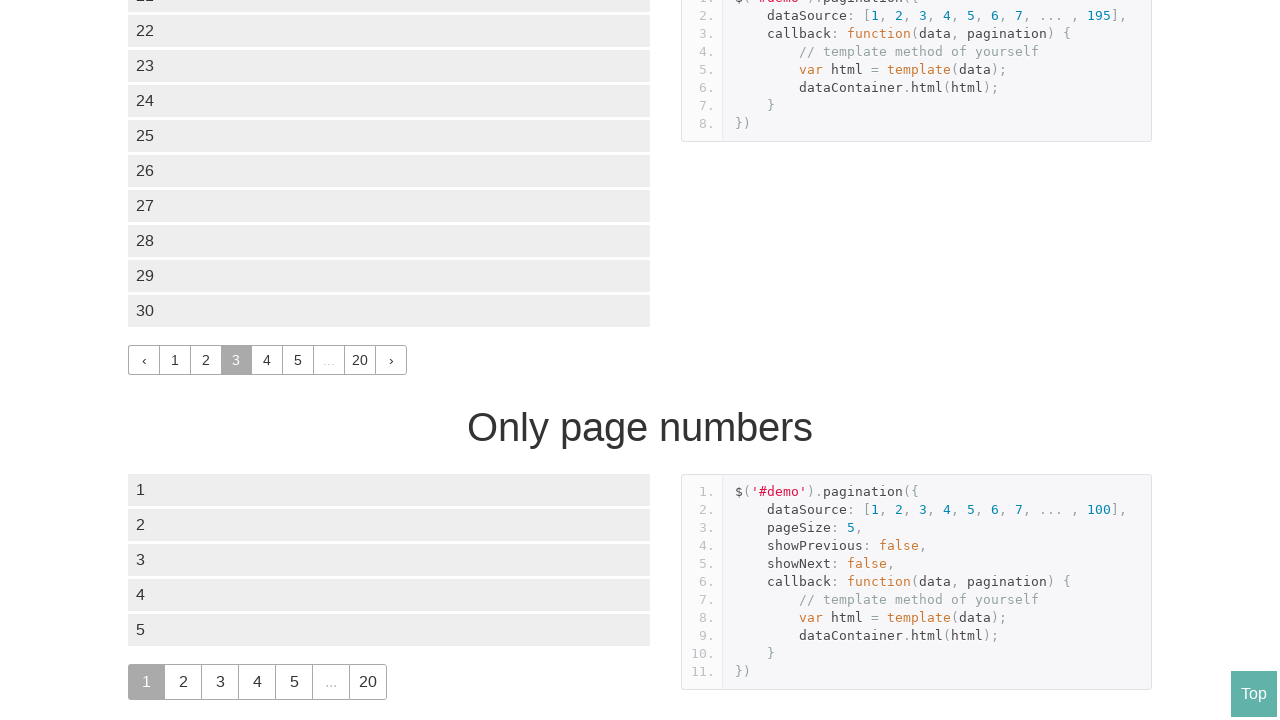

Waited 1 second for page 3 content to load
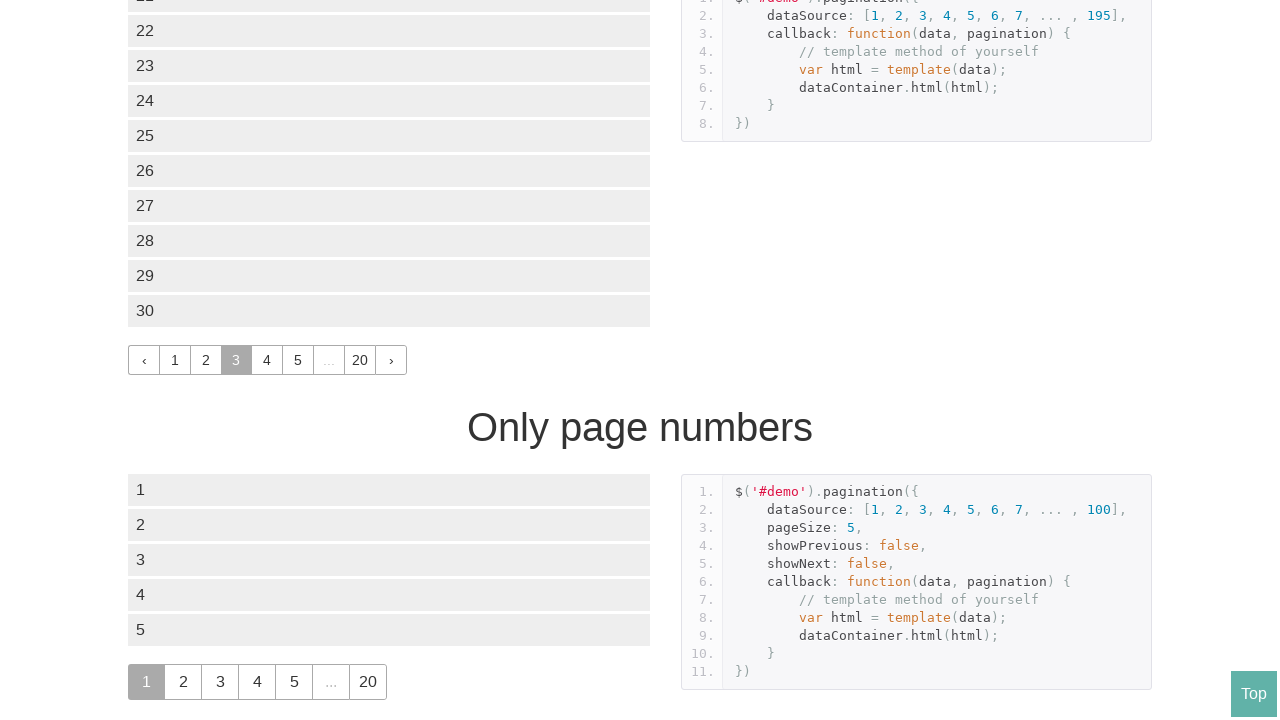

Page 3 content loaded and visible
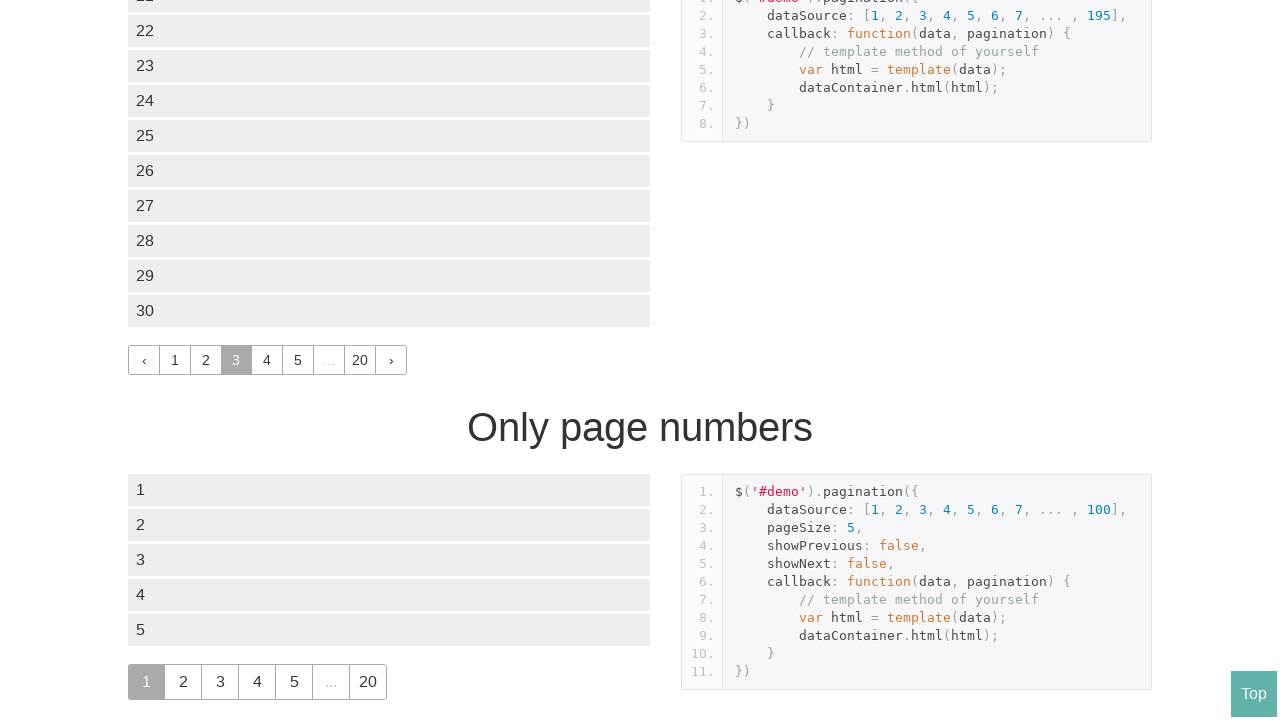

Found pagination links on page 3
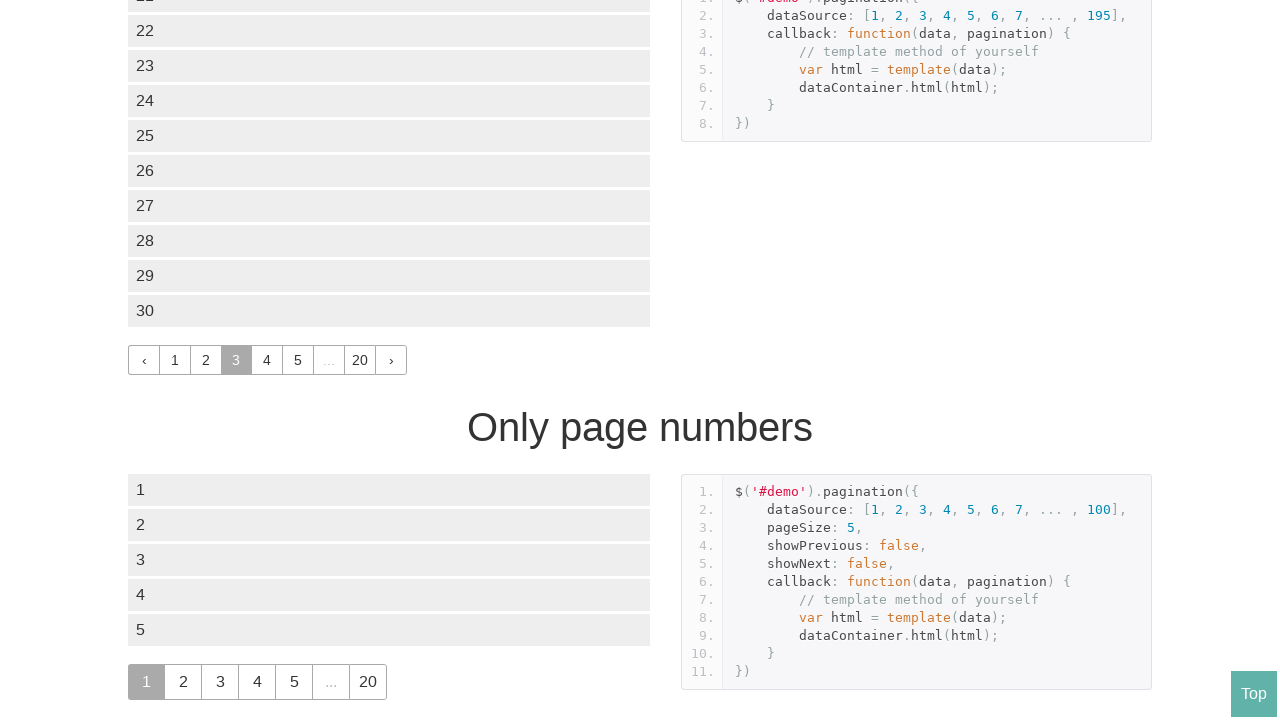

Captured content from page 3 before navigation
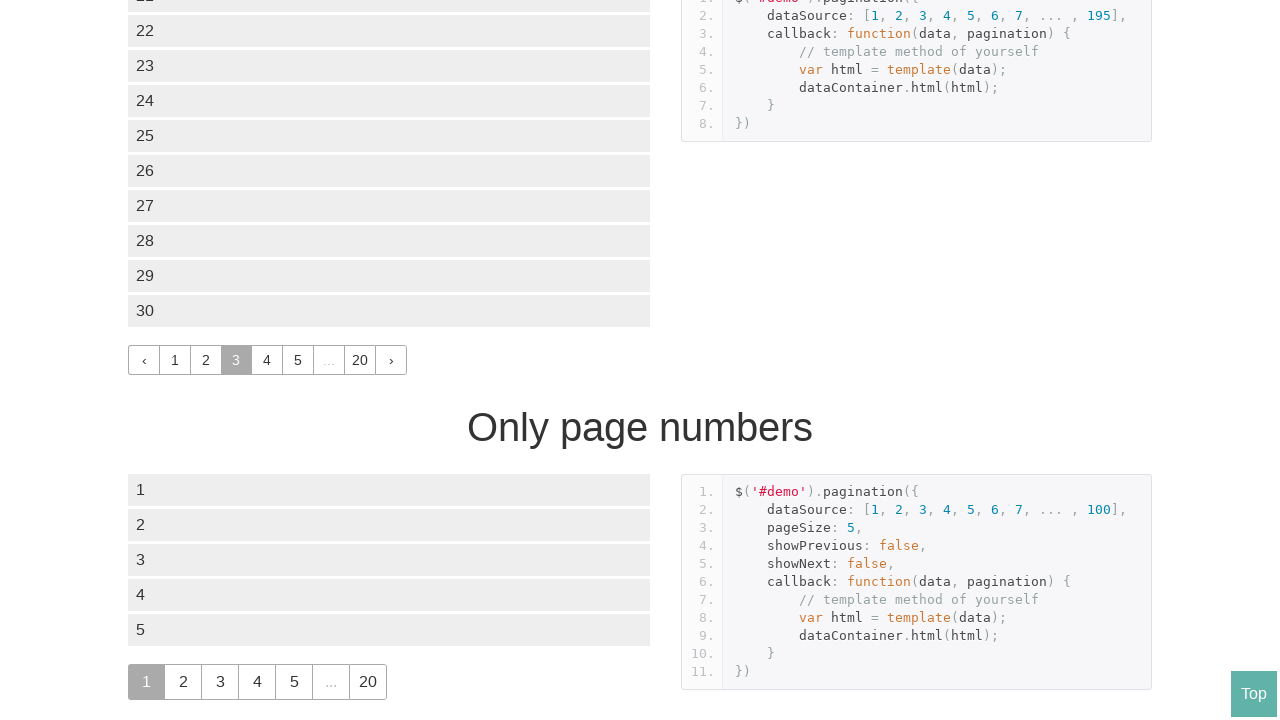

Clicked pagination link to navigate to page 4
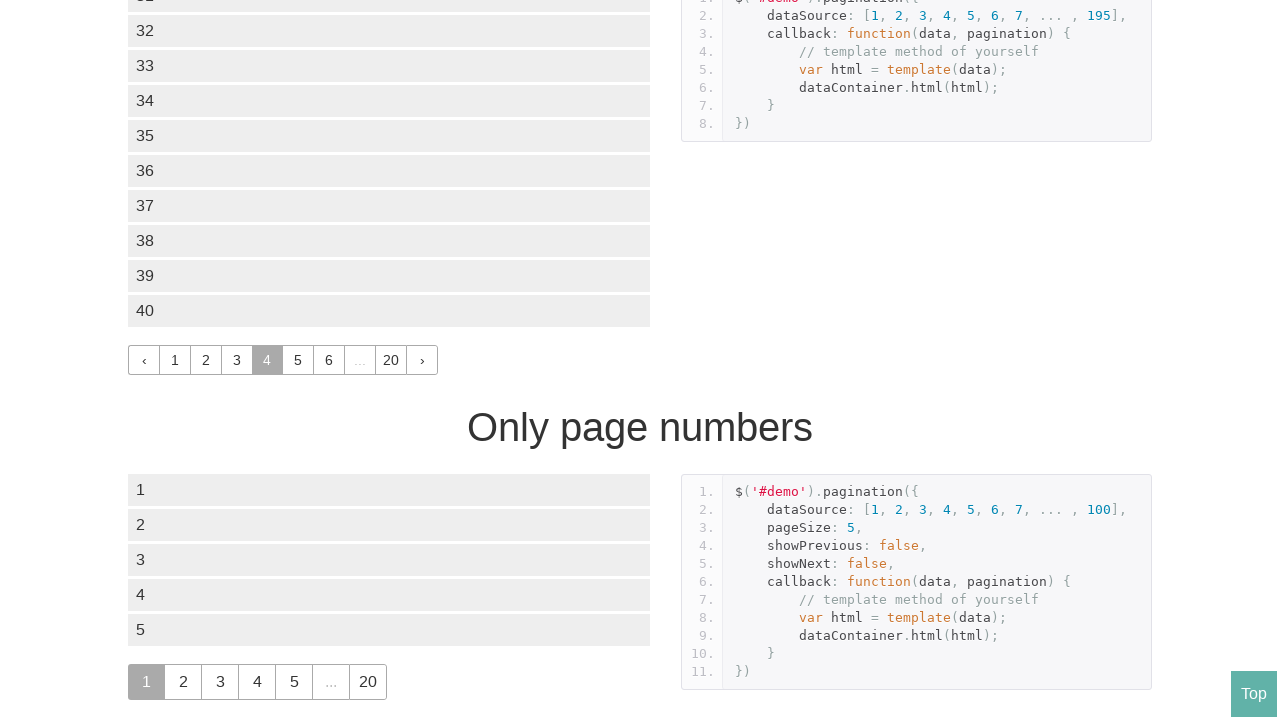

Waited 1 second for page 4 content to load
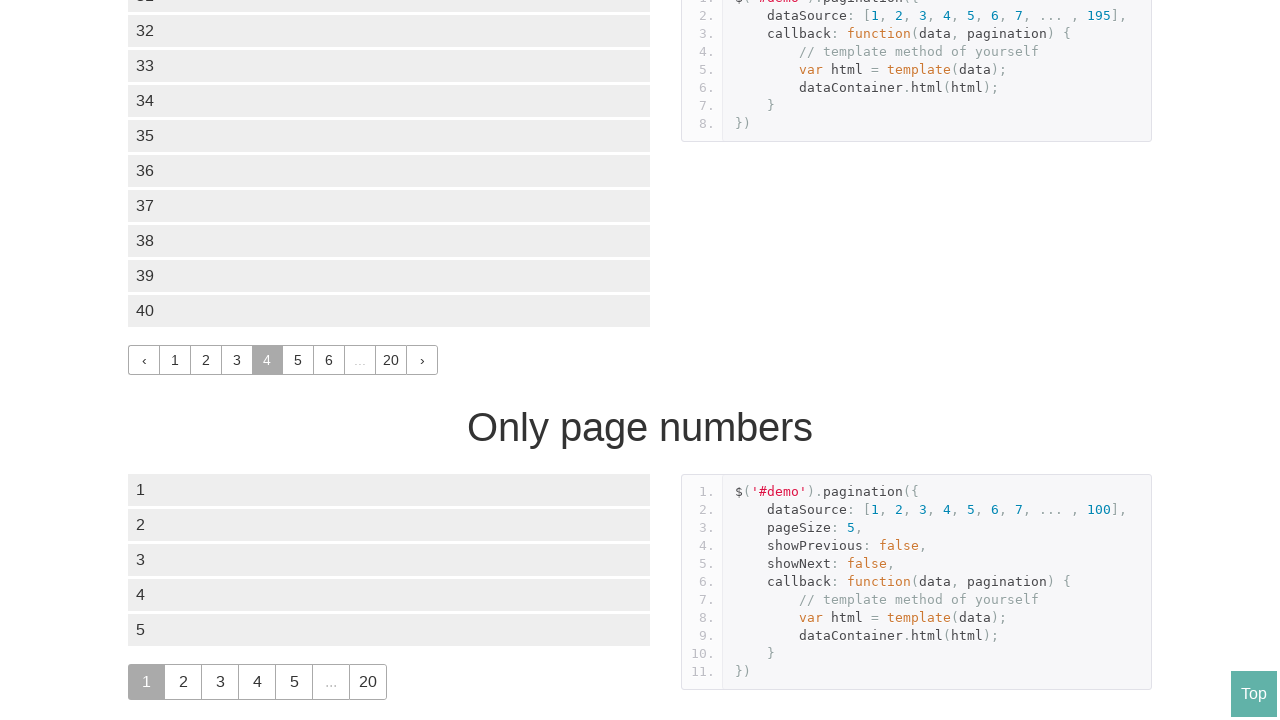

Page 4 content loaded and visible
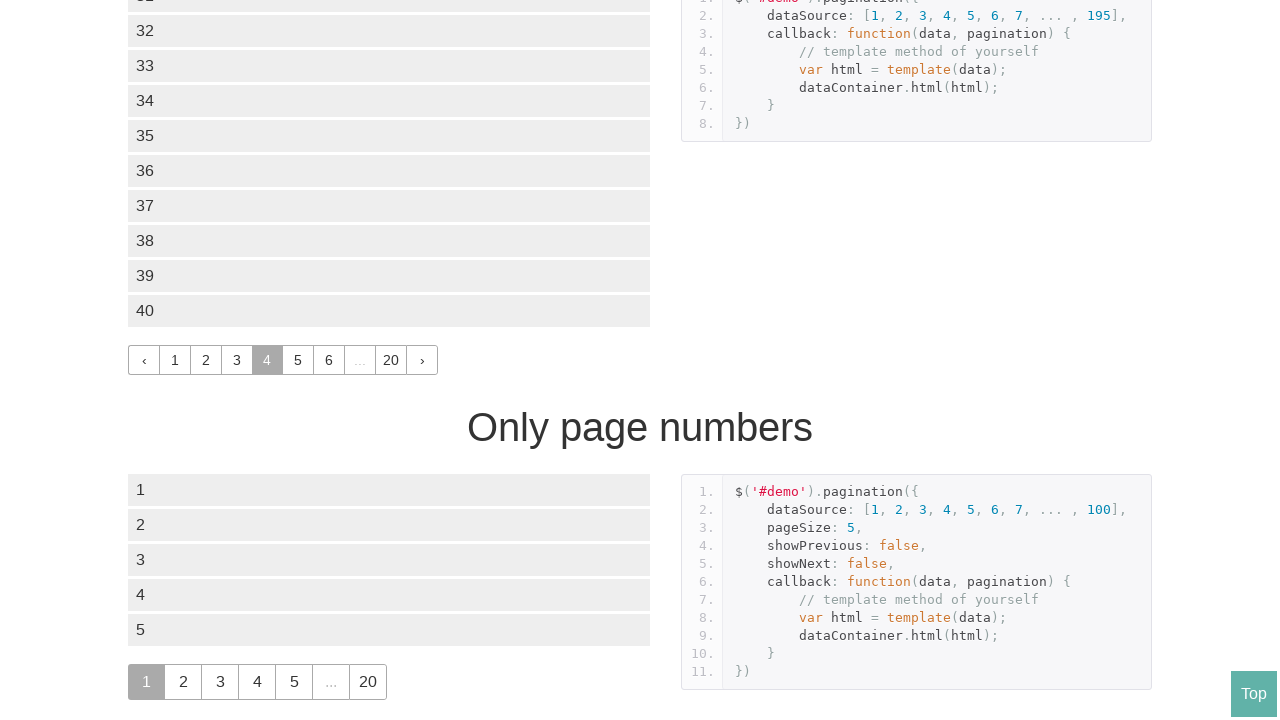

Found pagination links on page 4
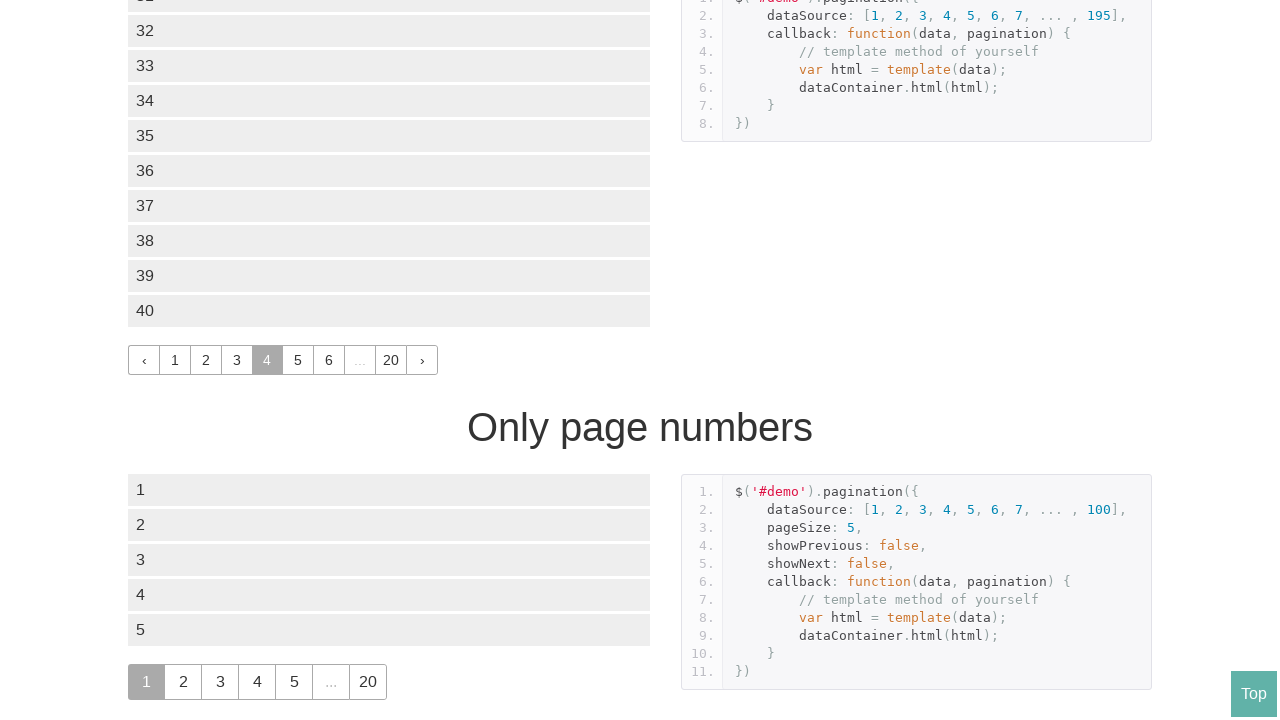

Captured content from page 4 before navigation
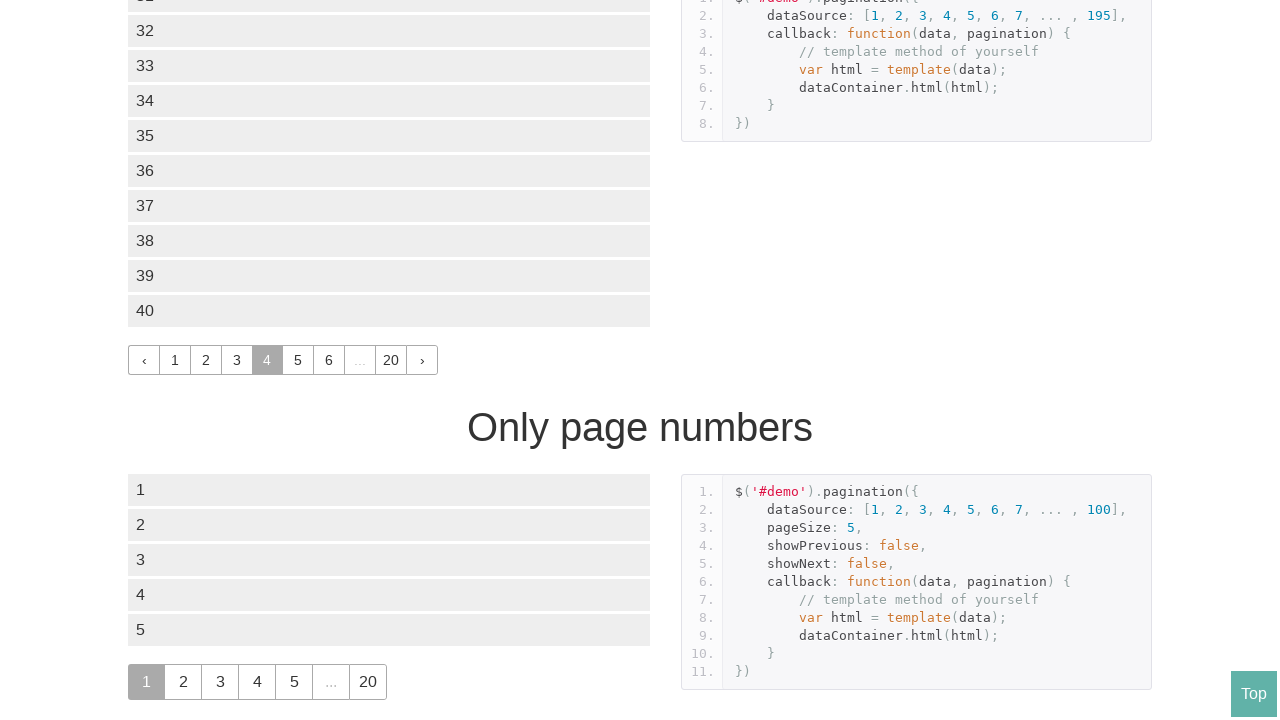

Clicked pagination link to navigate to page 5
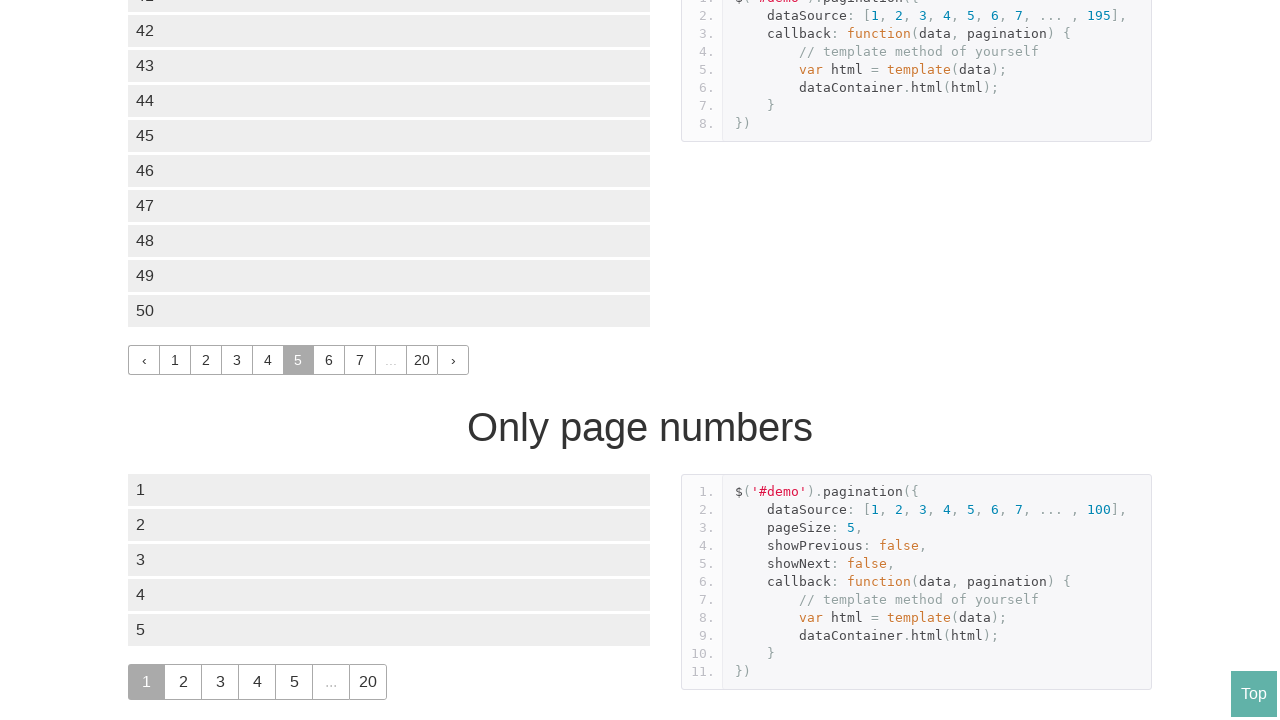

Waited 1 second for page 5 content to load
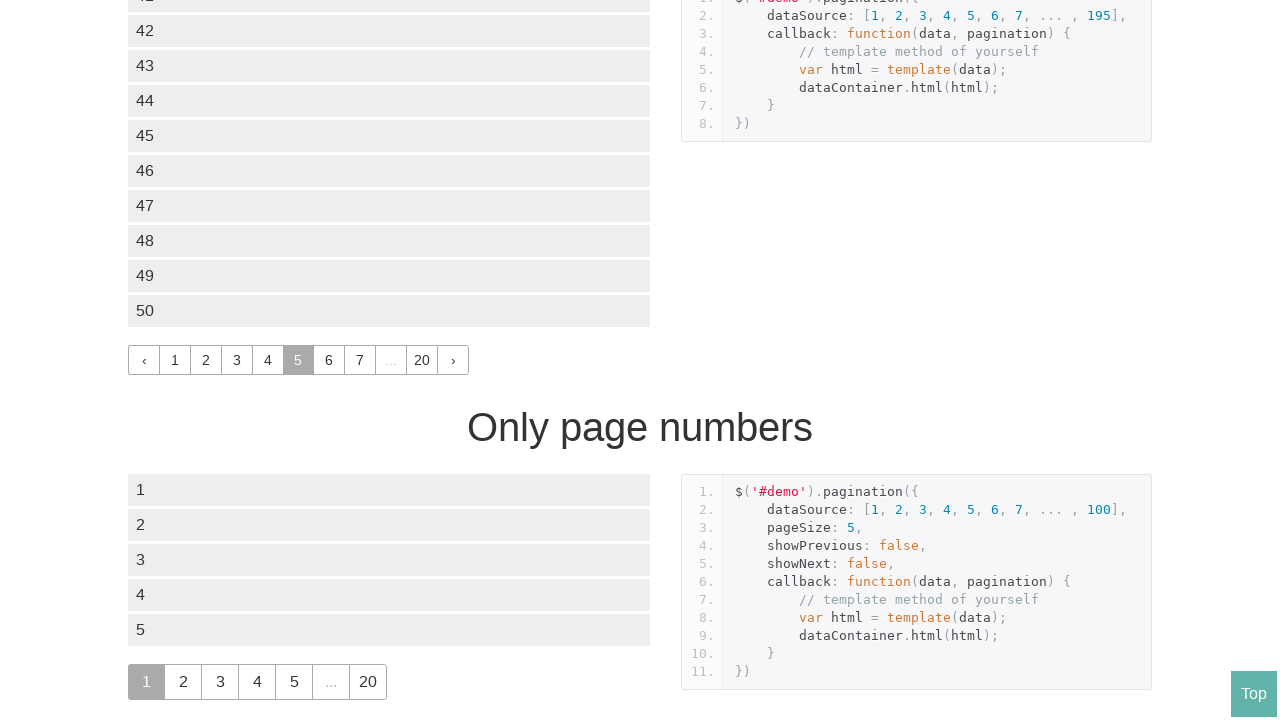

Page 5 content loaded and visible
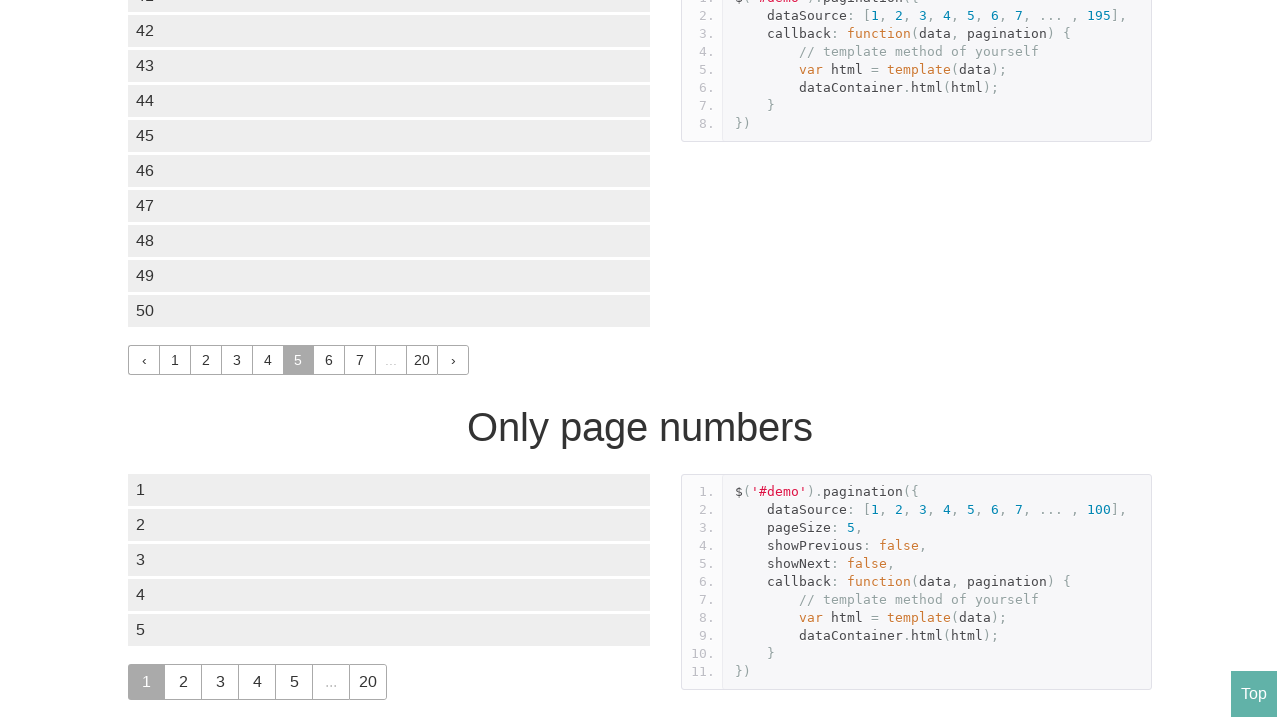

Found pagination links on page 5
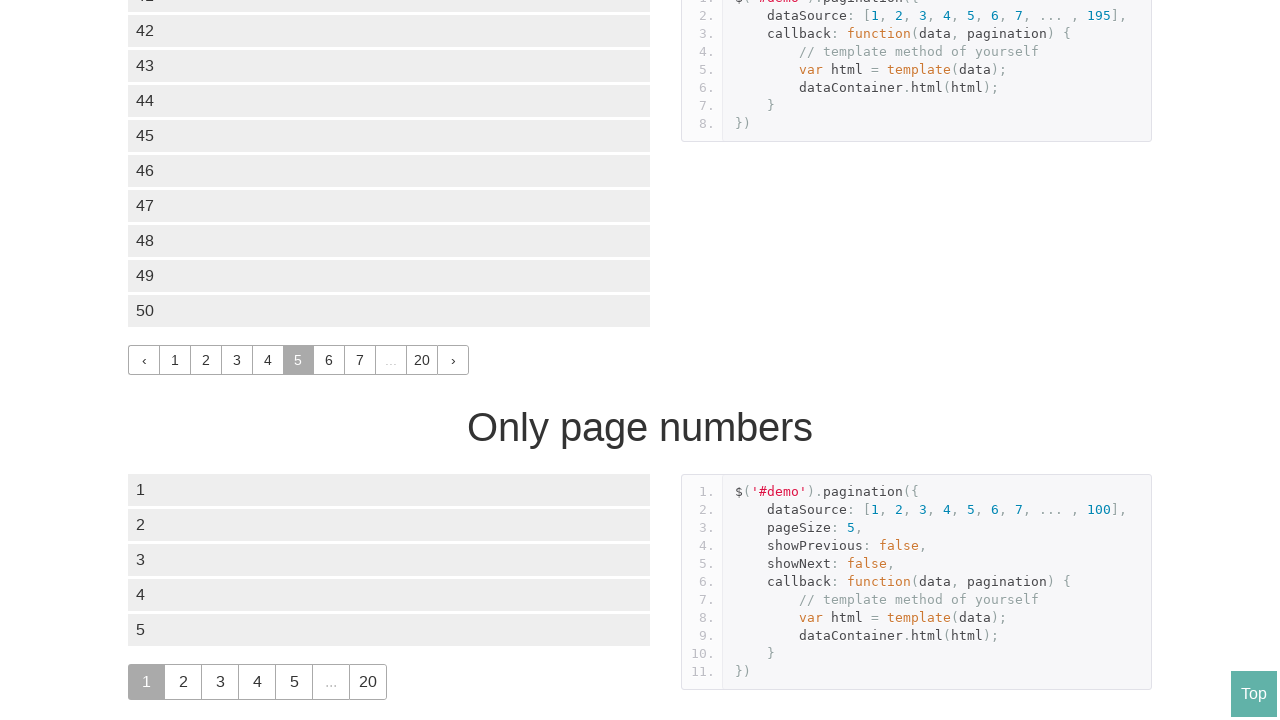

Captured content from page 5 before navigation
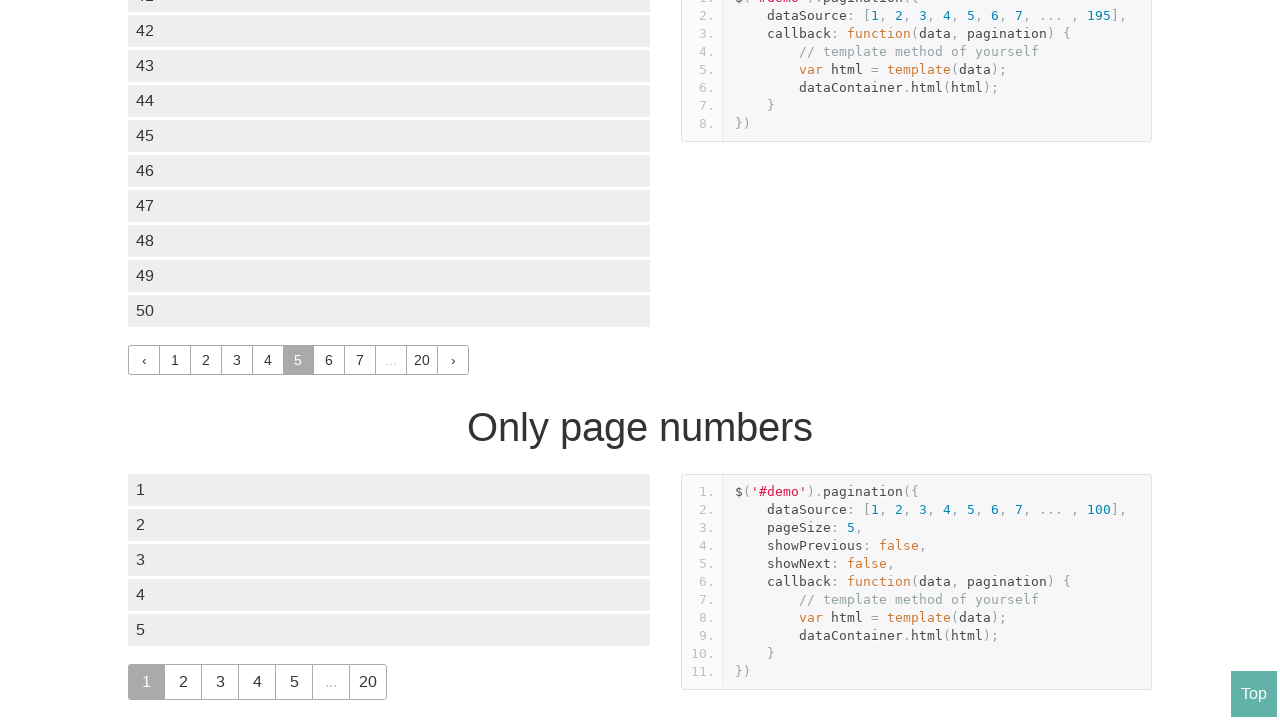

Clicked pagination link to navigate to page 6
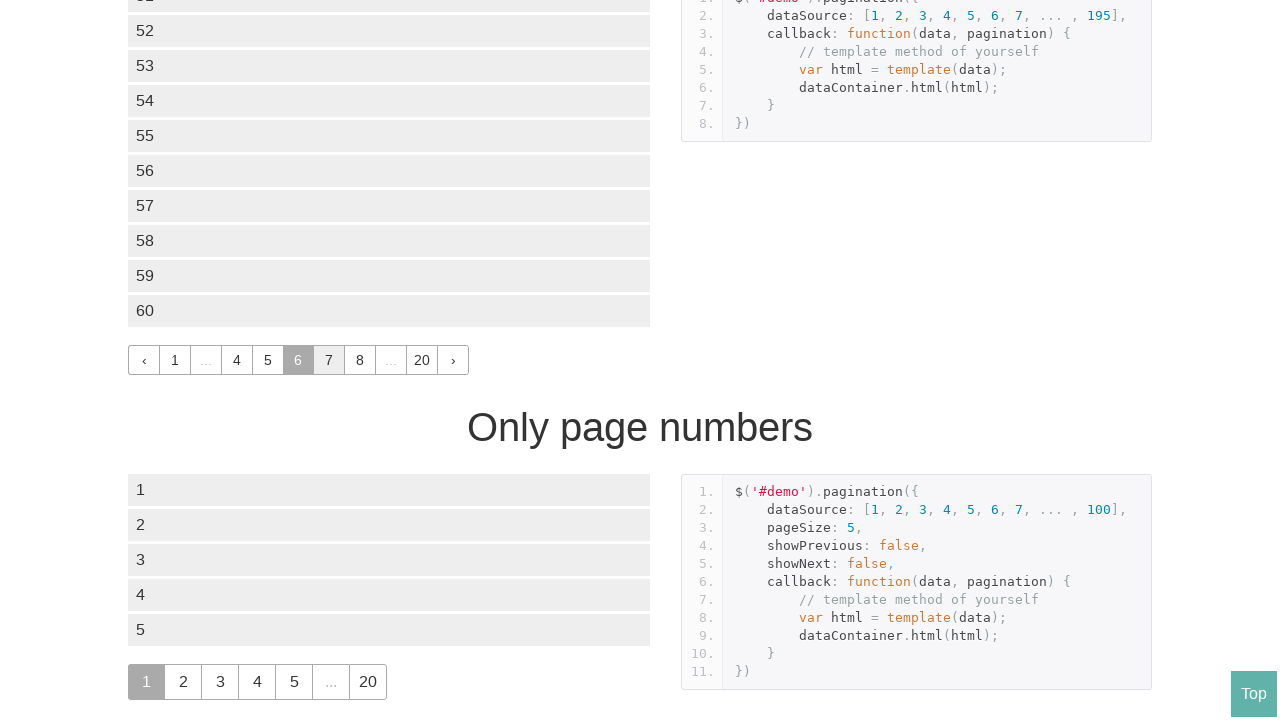

Waited 1 second for page 6 content to load
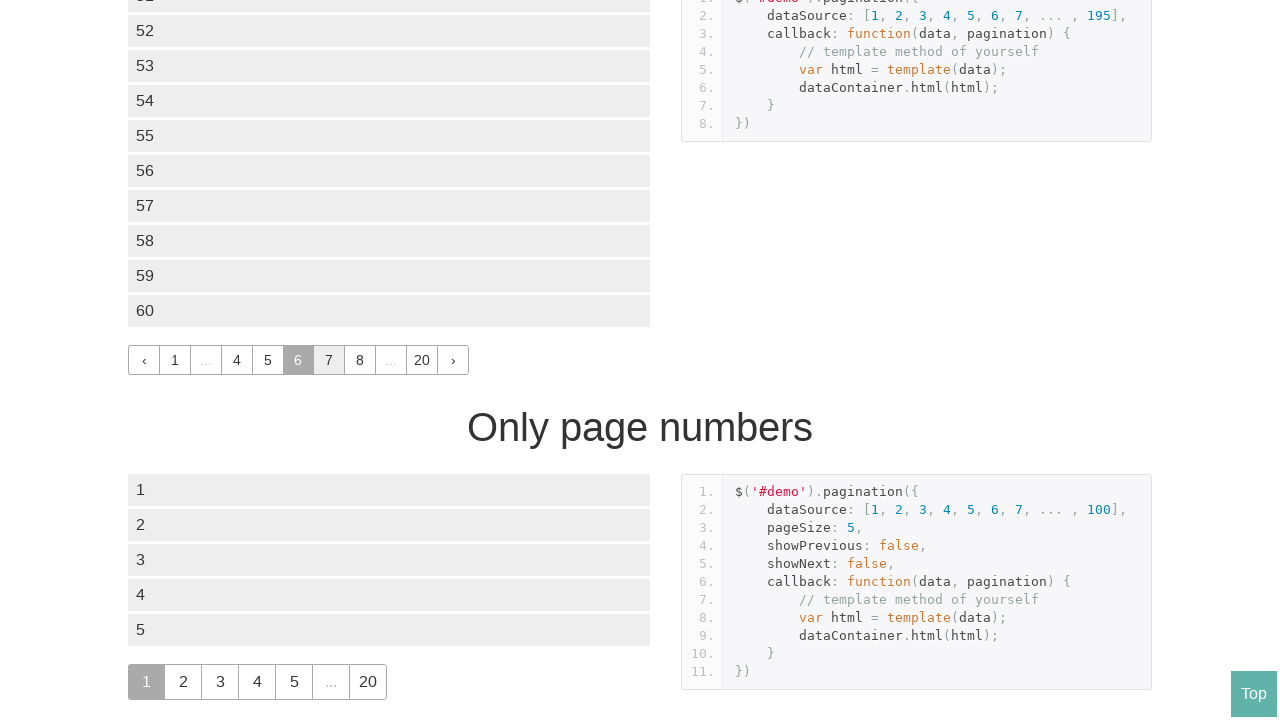

Verified final page contains valid content
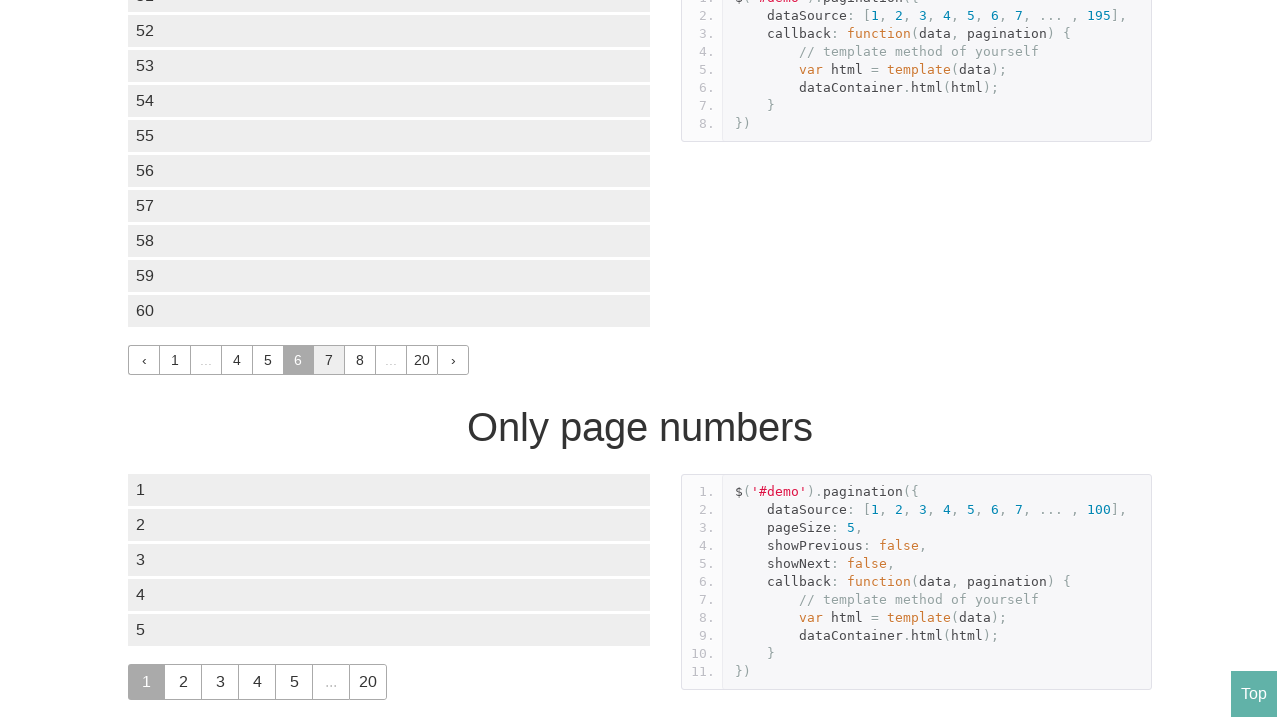

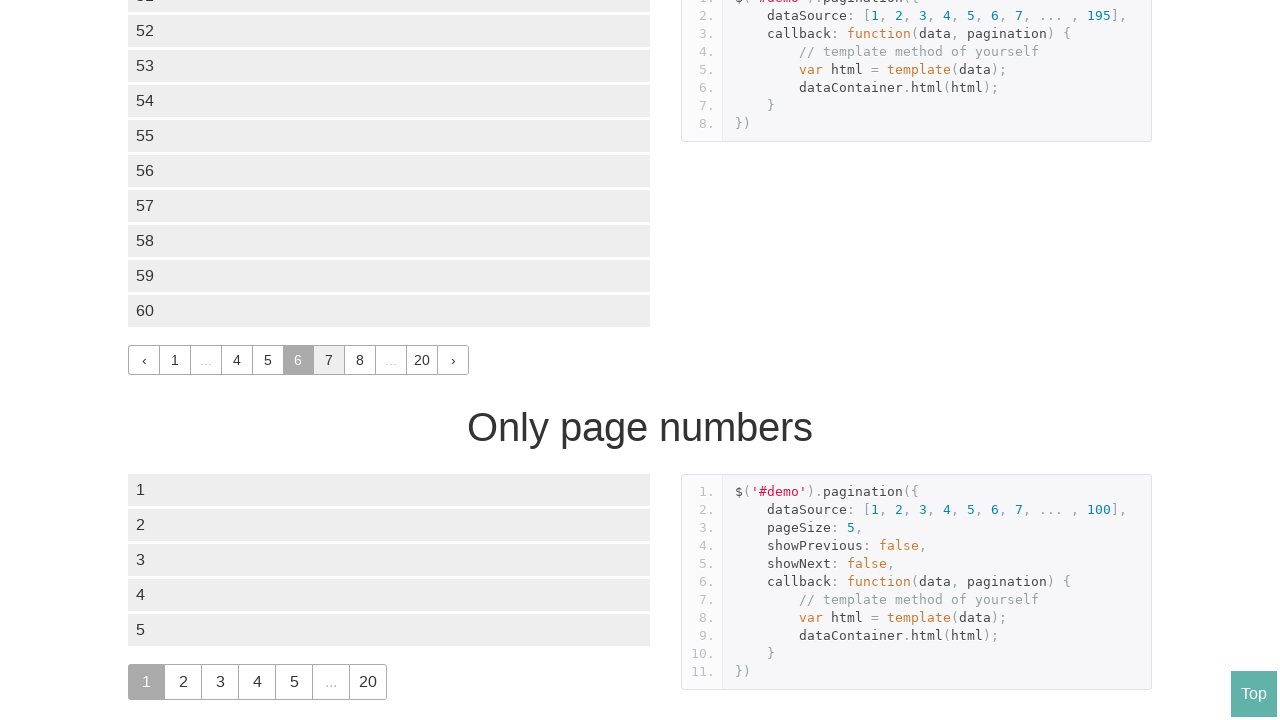